Tests that the Clear completed button displays correct text when items are completed

Starting URL: https://demo.playwright.dev/todomvc

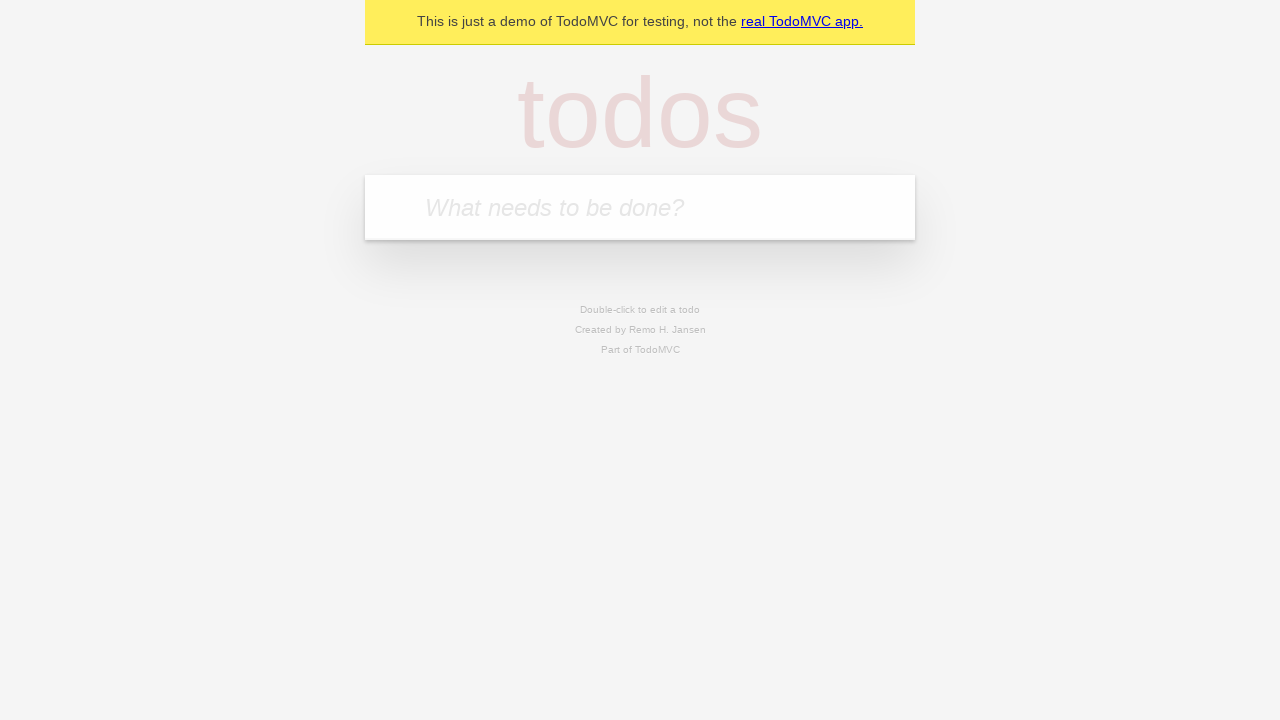

Located the 'What needs to be done?' input field
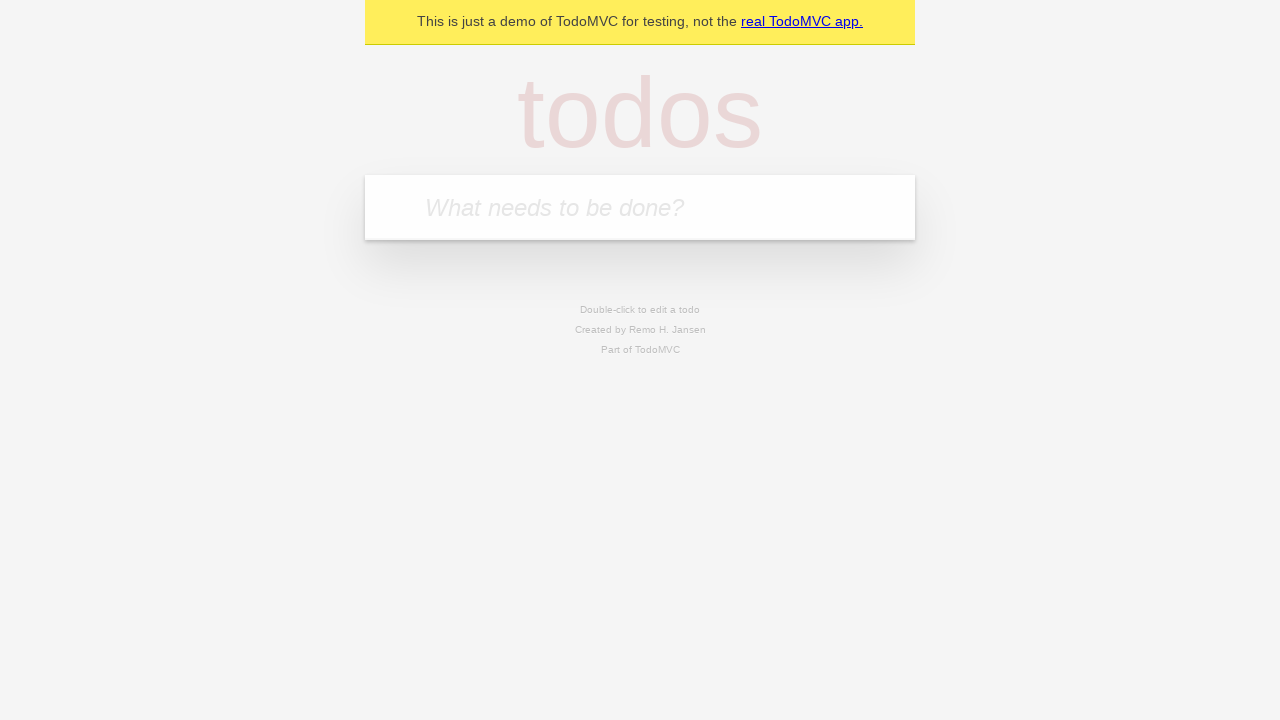

Filled todo input with 'buy some cheese' on internal:attr=[placeholder="What needs to be done?"i]
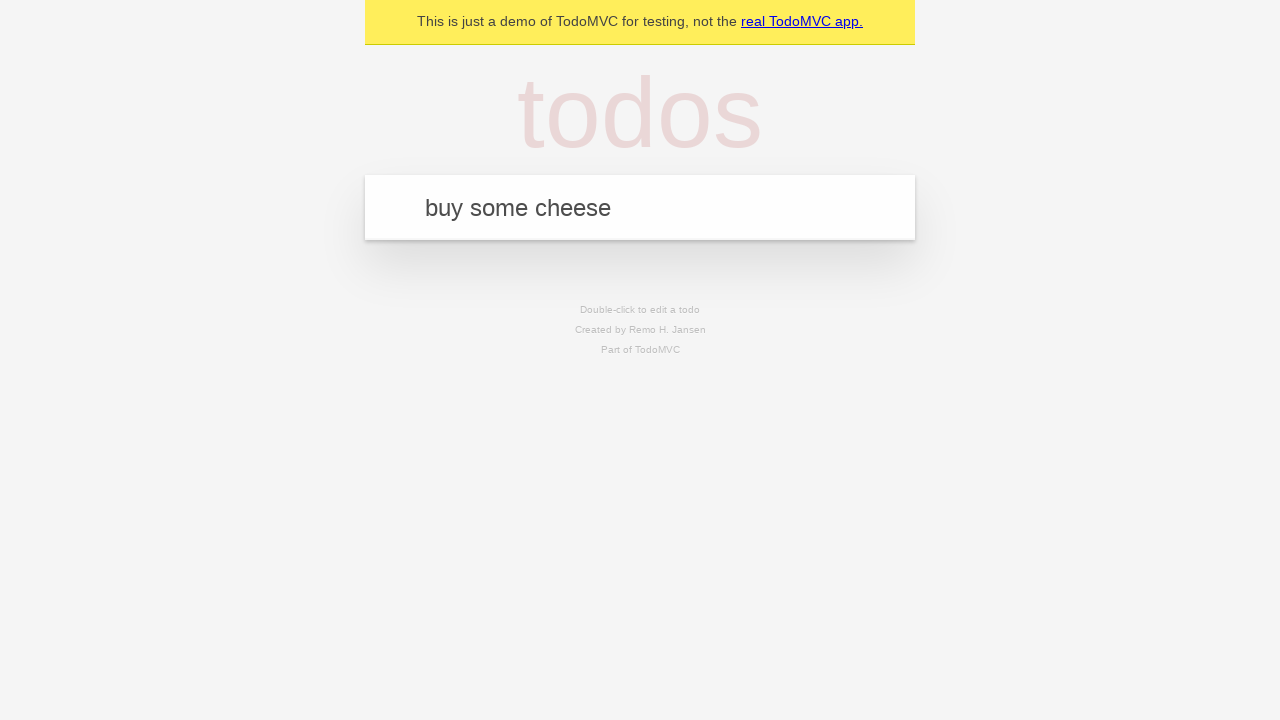

Pressed Enter to add 'buy some cheese' to the todo list on internal:attr=[placeholder="What needs to be done?"i]
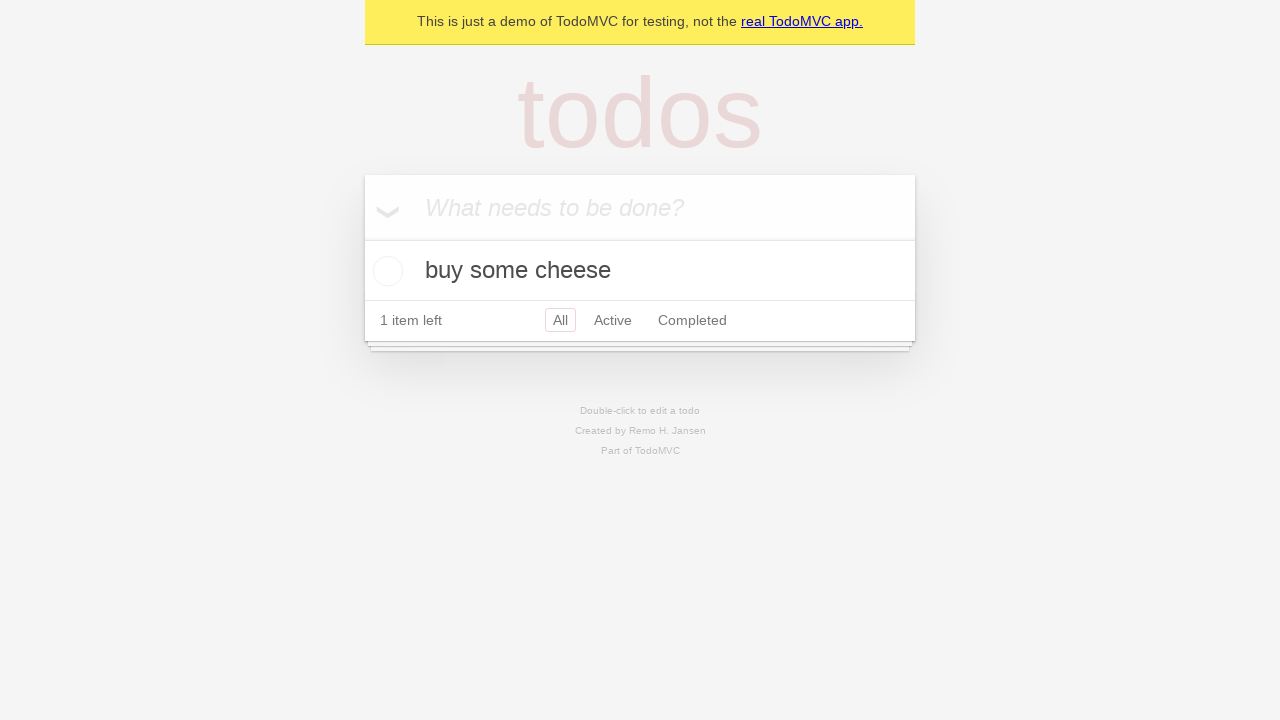

Filled todo input with 'feed the cat' on internal:attr=[placeholder="What needs to be done?"i]
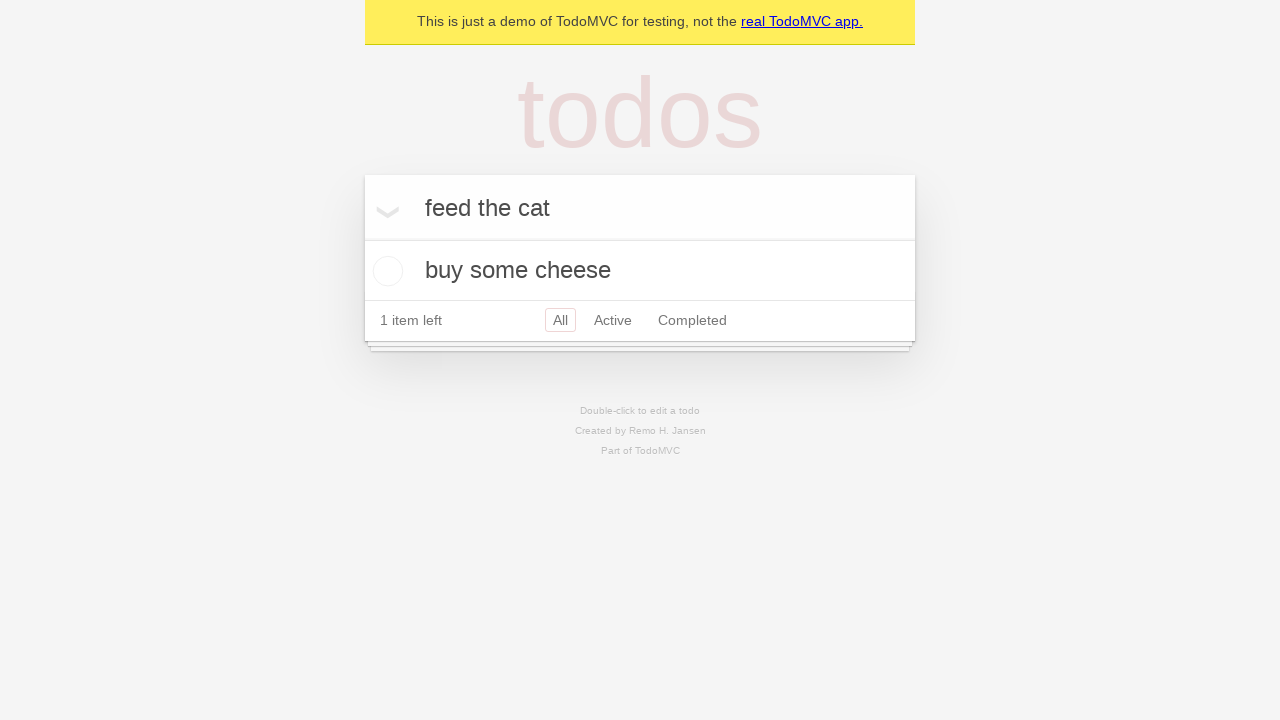

Pressed Enter to add 'feed the cat' to the todo list on internal:attr=[placeholder="What needs to be done?"i]
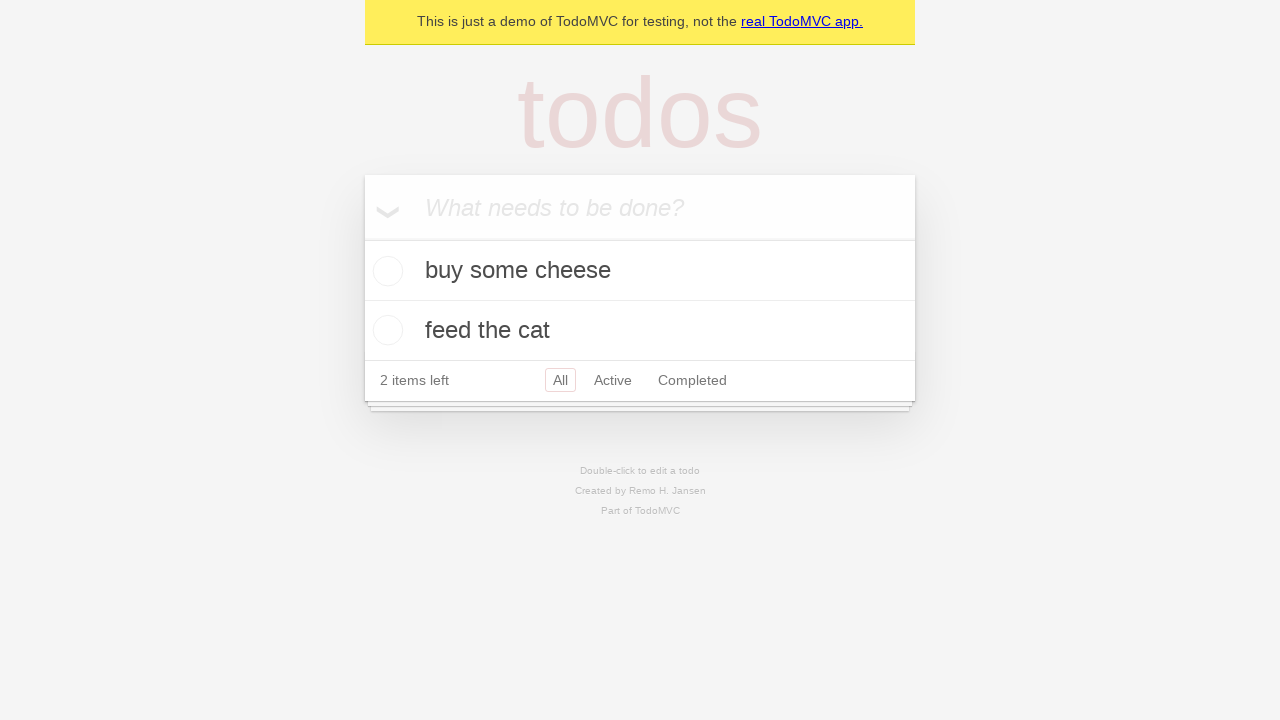

Filled todo input with 'book a doctors appointment' on internal:attr=[placeholder="What needs to be done?"i]
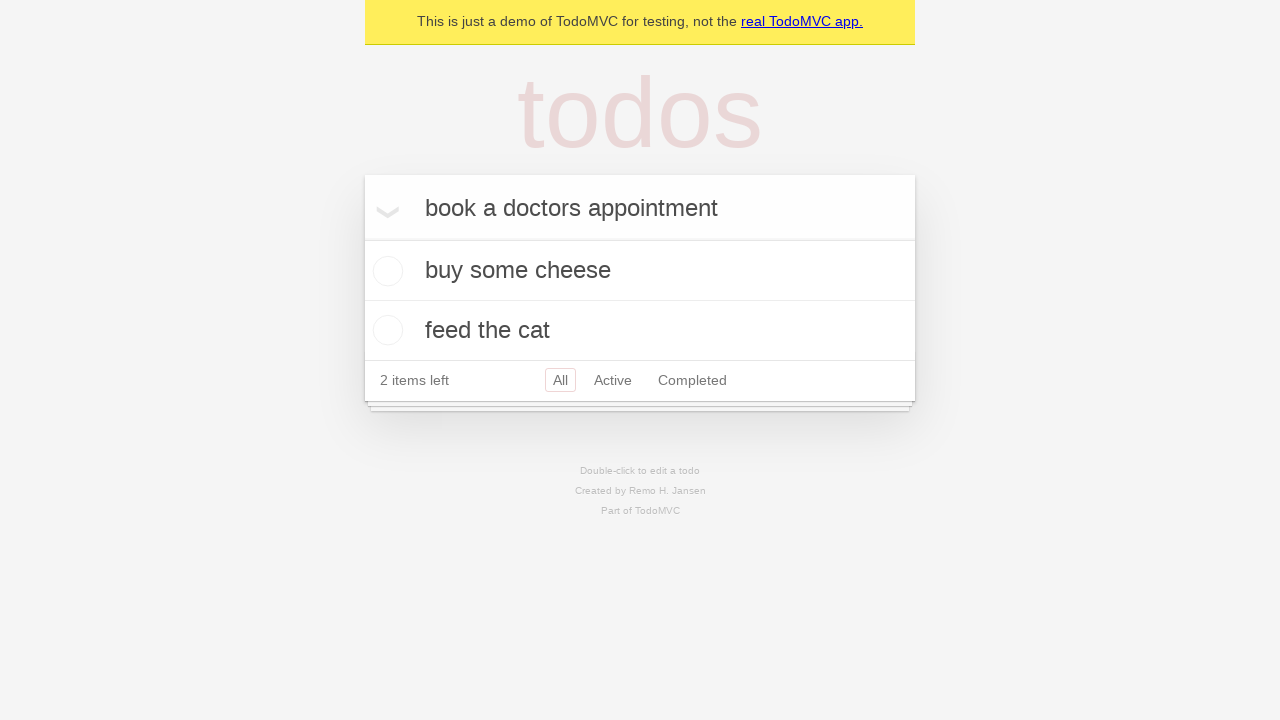

Pressed Enter to add 'book a doctors appointment' to the todo list on internal:attr=[placeholder="What needs to be done?"i]
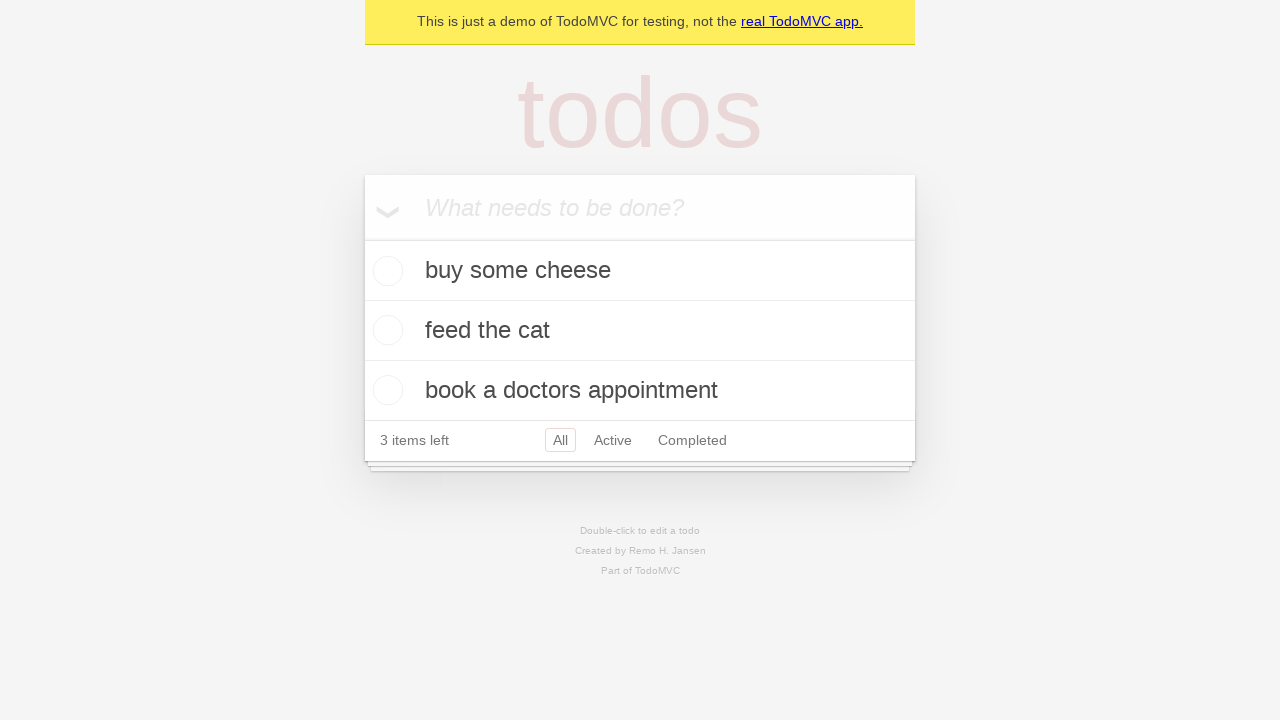

Checked the first todo item as completed at (385, 271) on .todo-list li .toggle >> nth=0
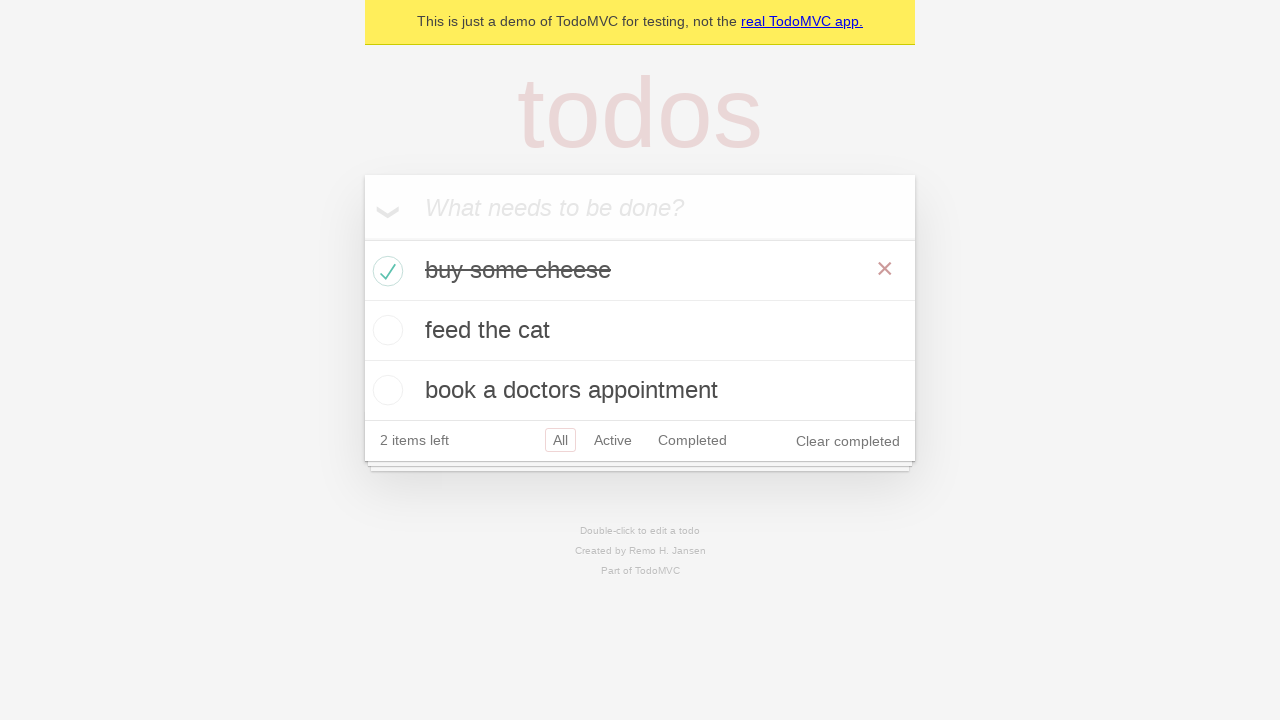

Clear completed button is now visible
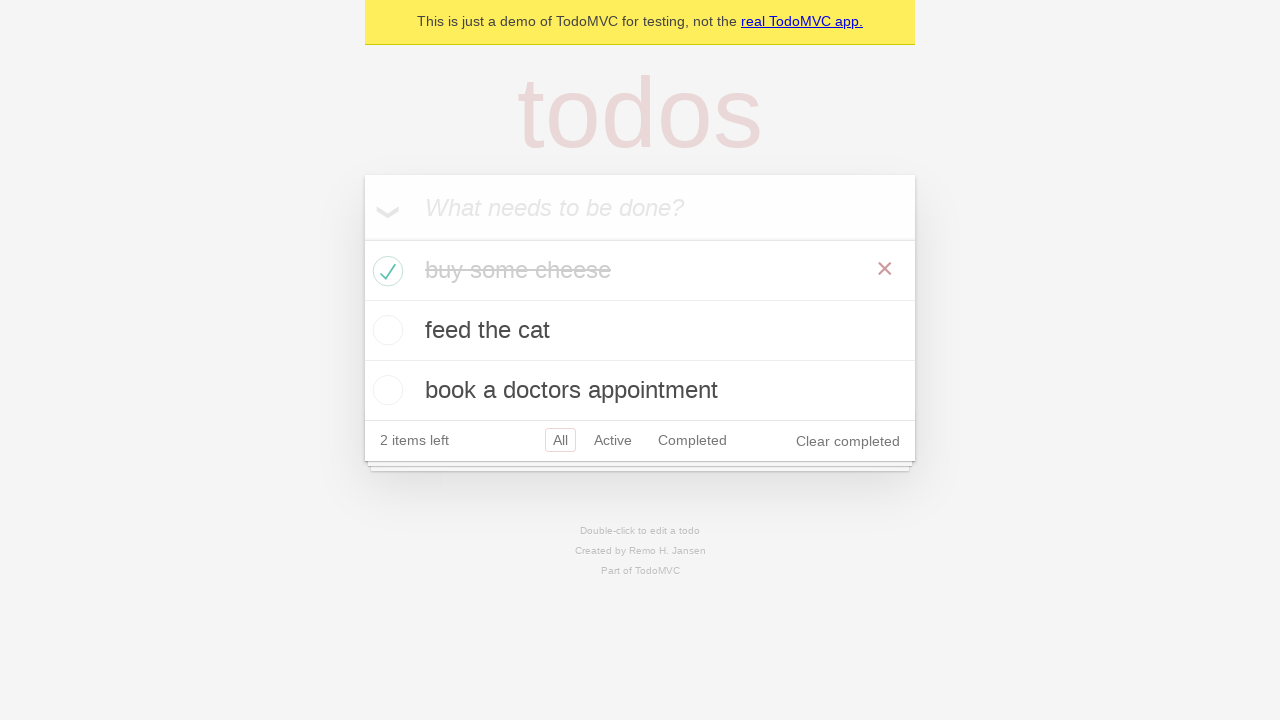

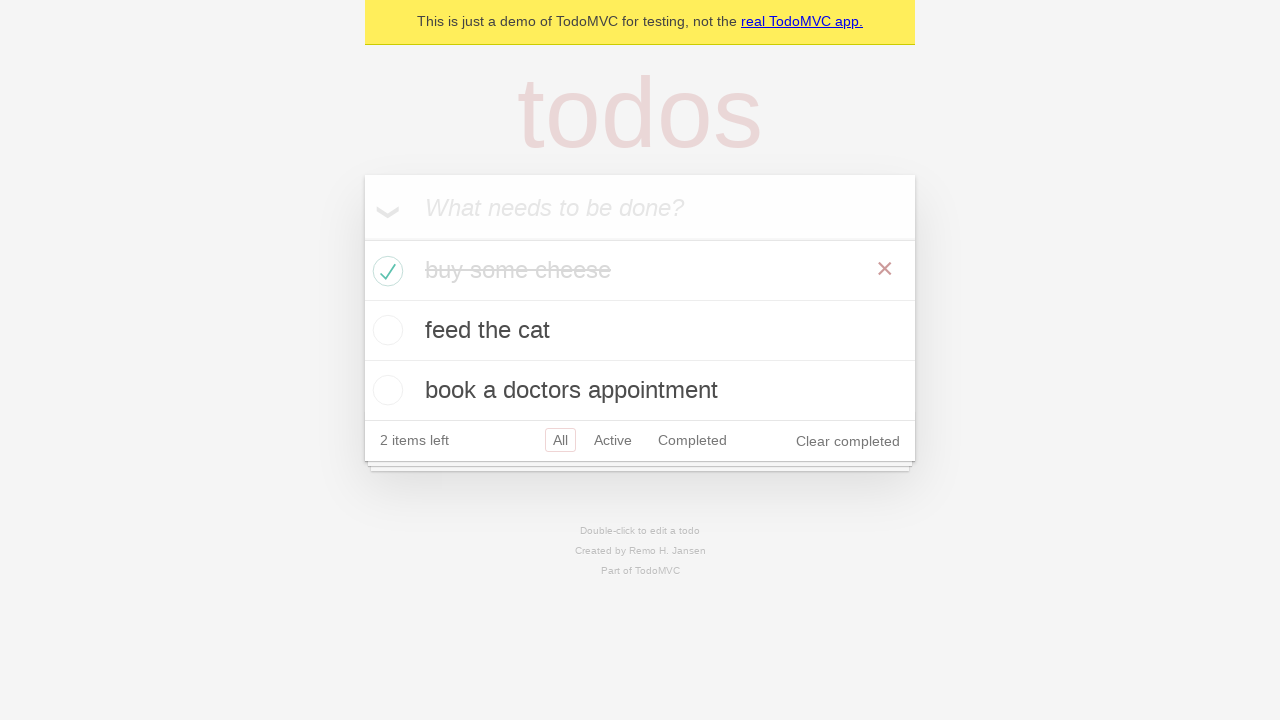